Tests browser window handling by clicking a link that opens a new window, switching to the new window, and verifying the page titles before and after the switch.

Starting URL: https://practice.cydeo.com/windows

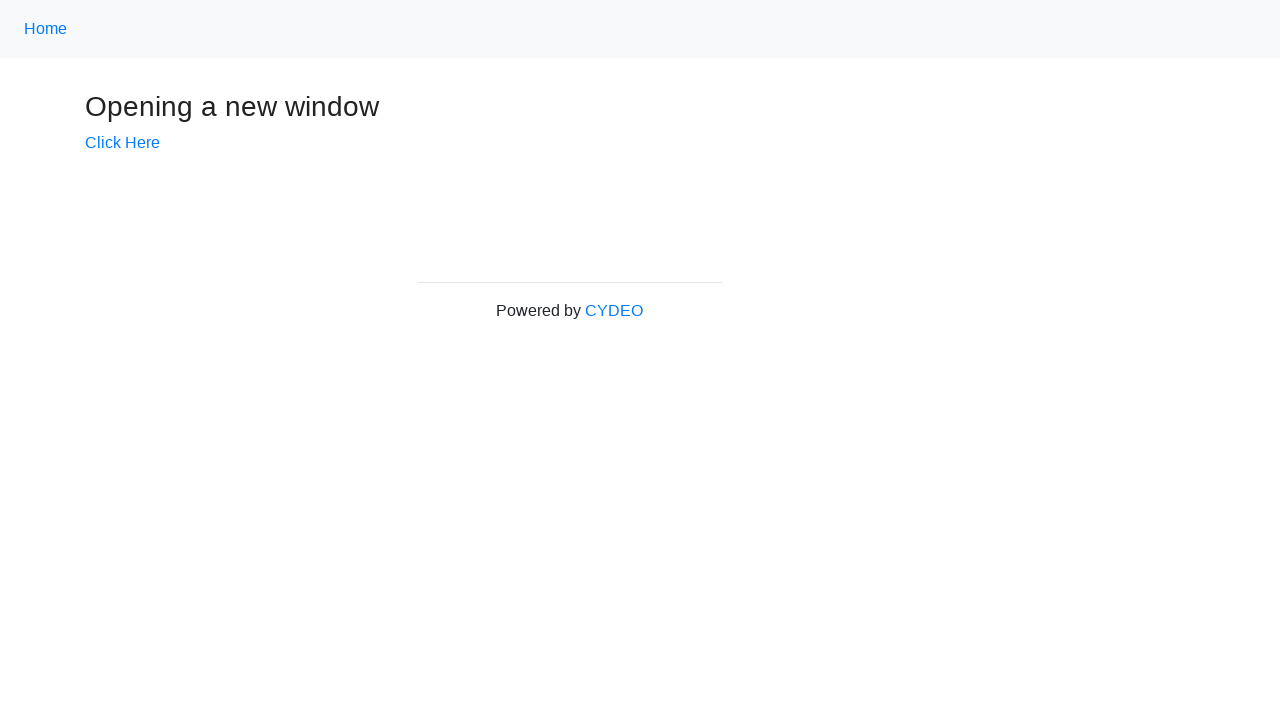

Verified initial page title is 'Windows'
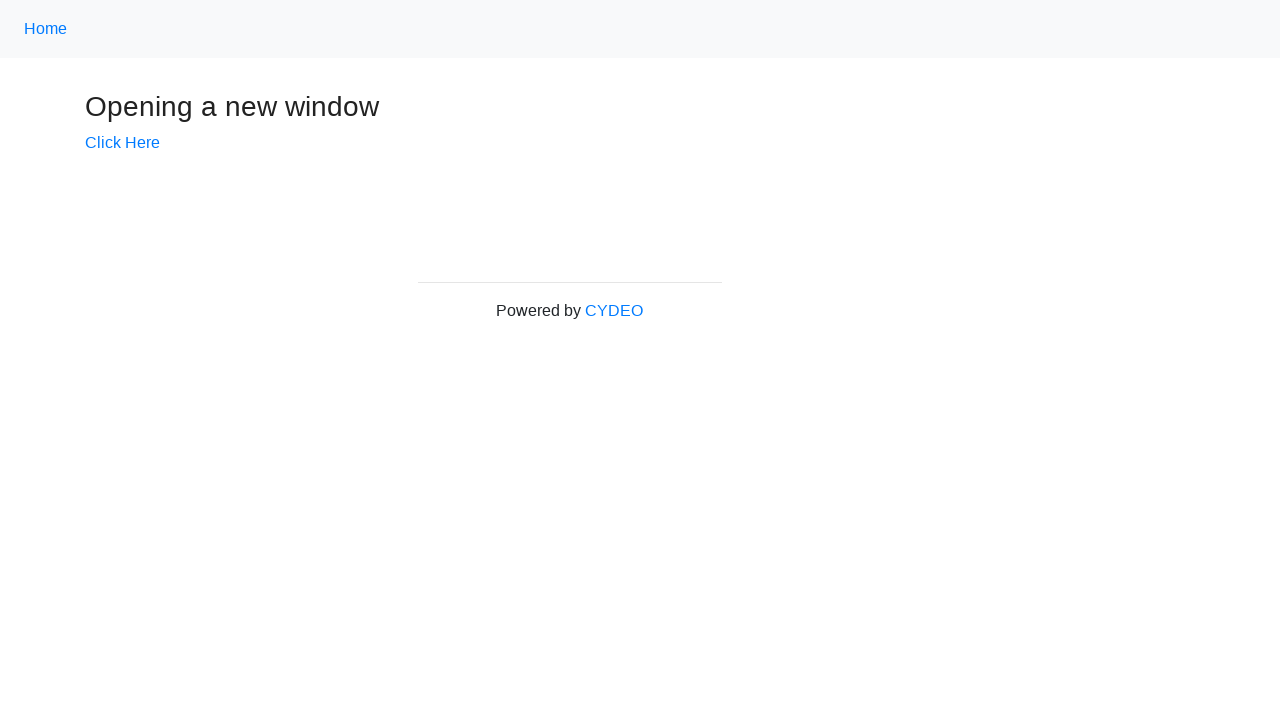

Clicked 'Click Here' link to open new window at (122, 143) on text=Click Here
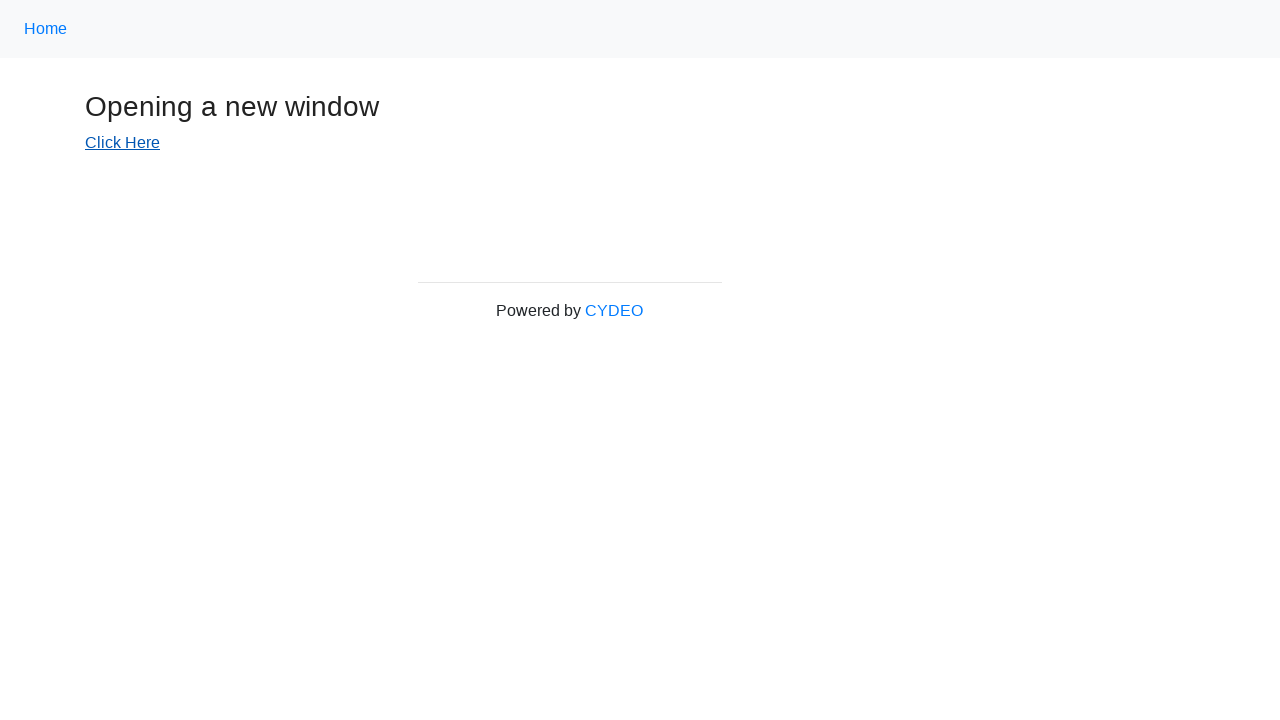

Captured new window/page object
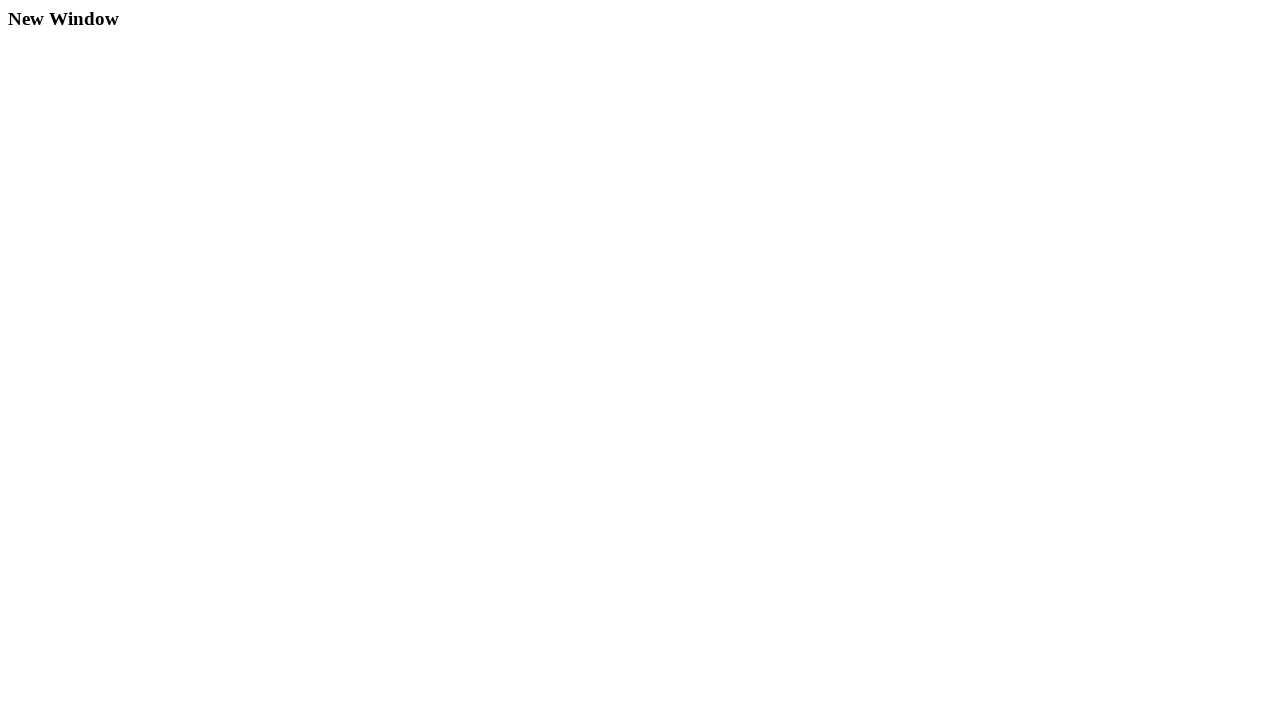

Waited for new page to fully load
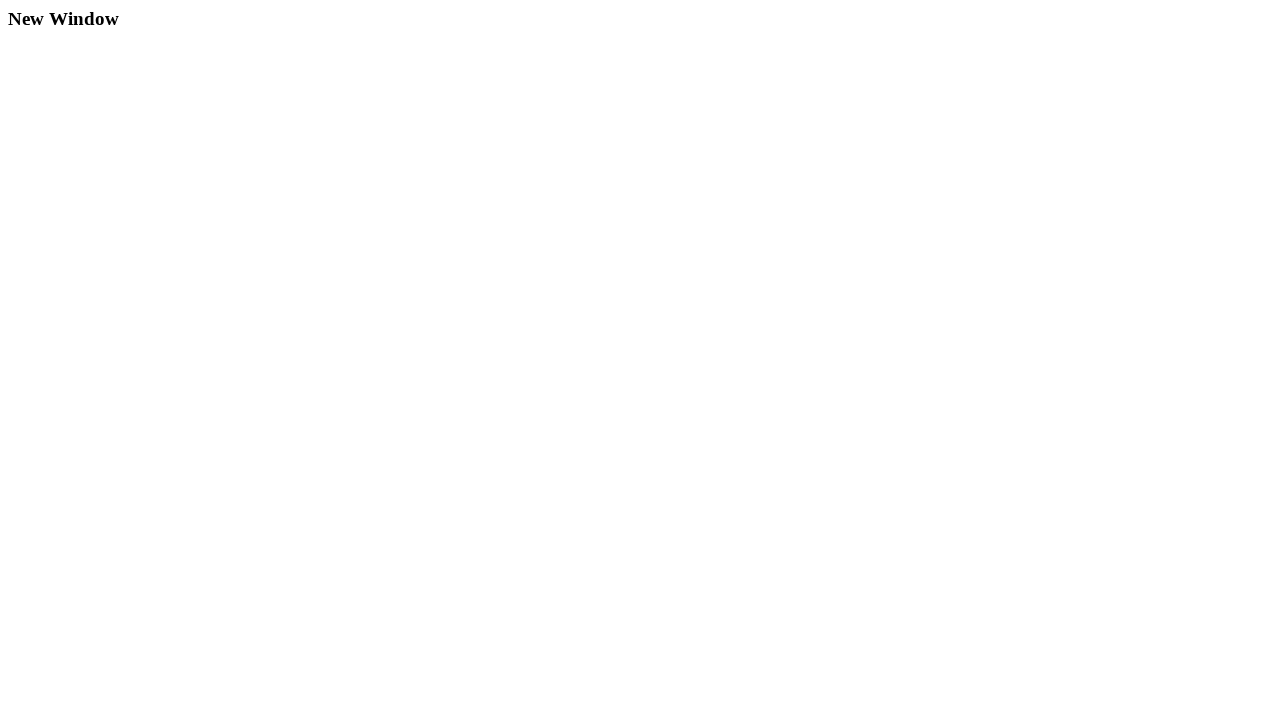

Verified new page title is 'New Window'
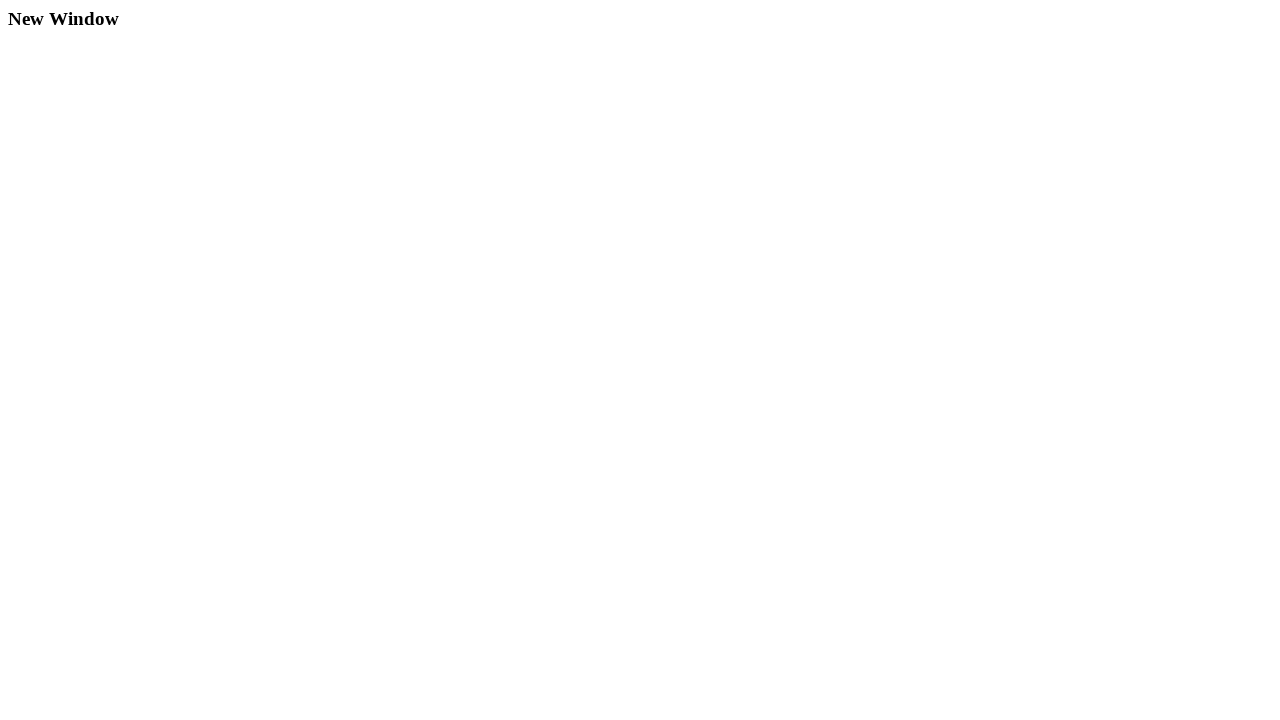

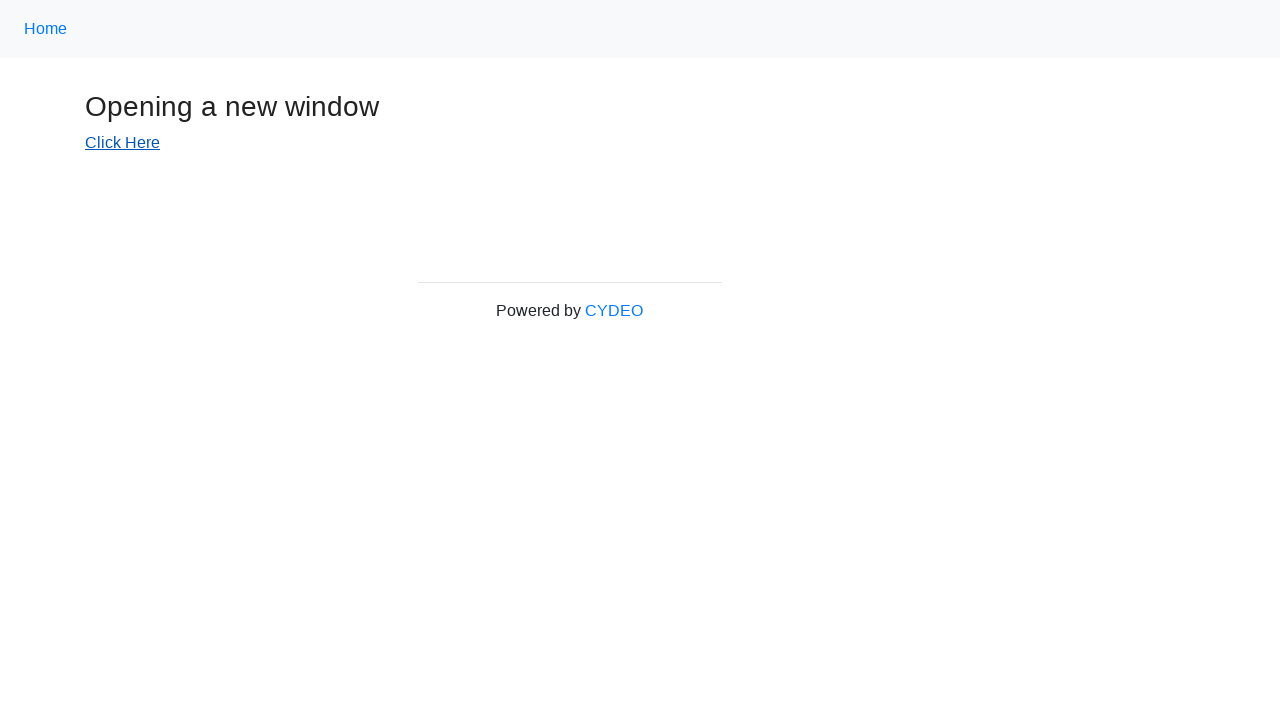